Tests multi-window handling by clicking a link that opens a new window, switching between windows, and closing the child window based on its title

Starting URL: https://opensource-demo.orangehrmlive.com/

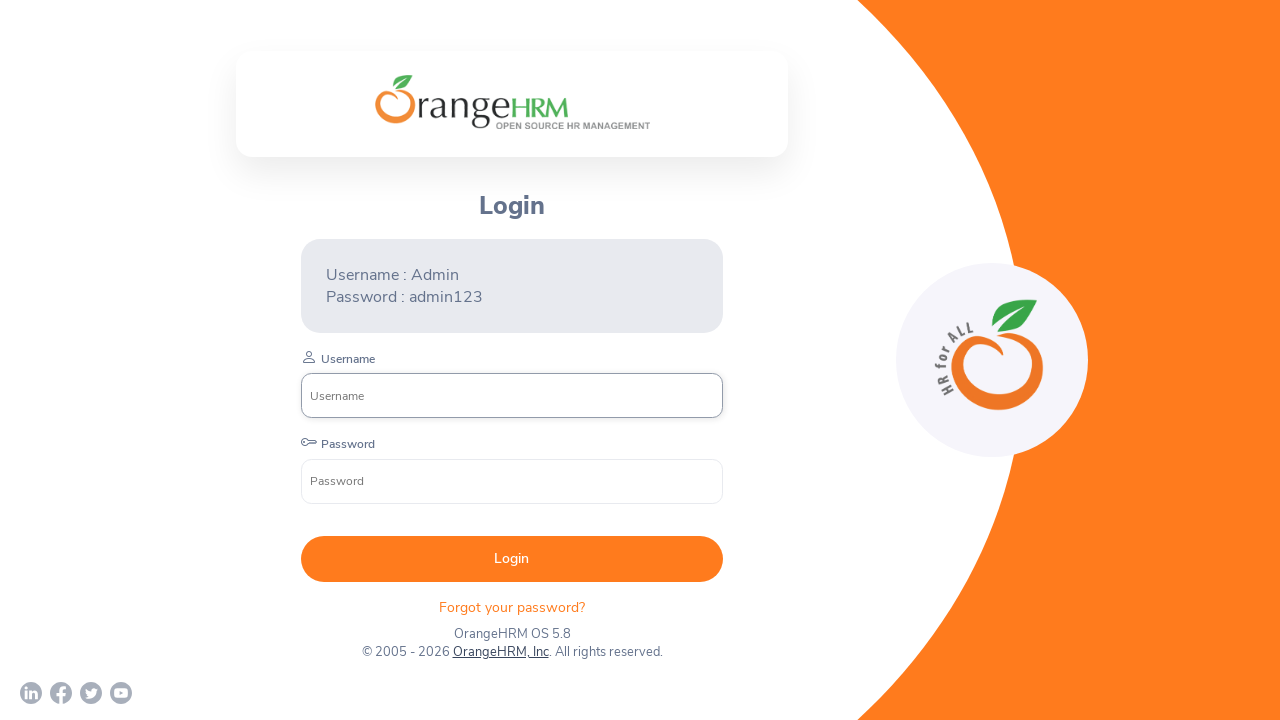

Clicked on OrangeHRM, Inc link to open new window at (500, 652) on text=OrangeHRM, Inc
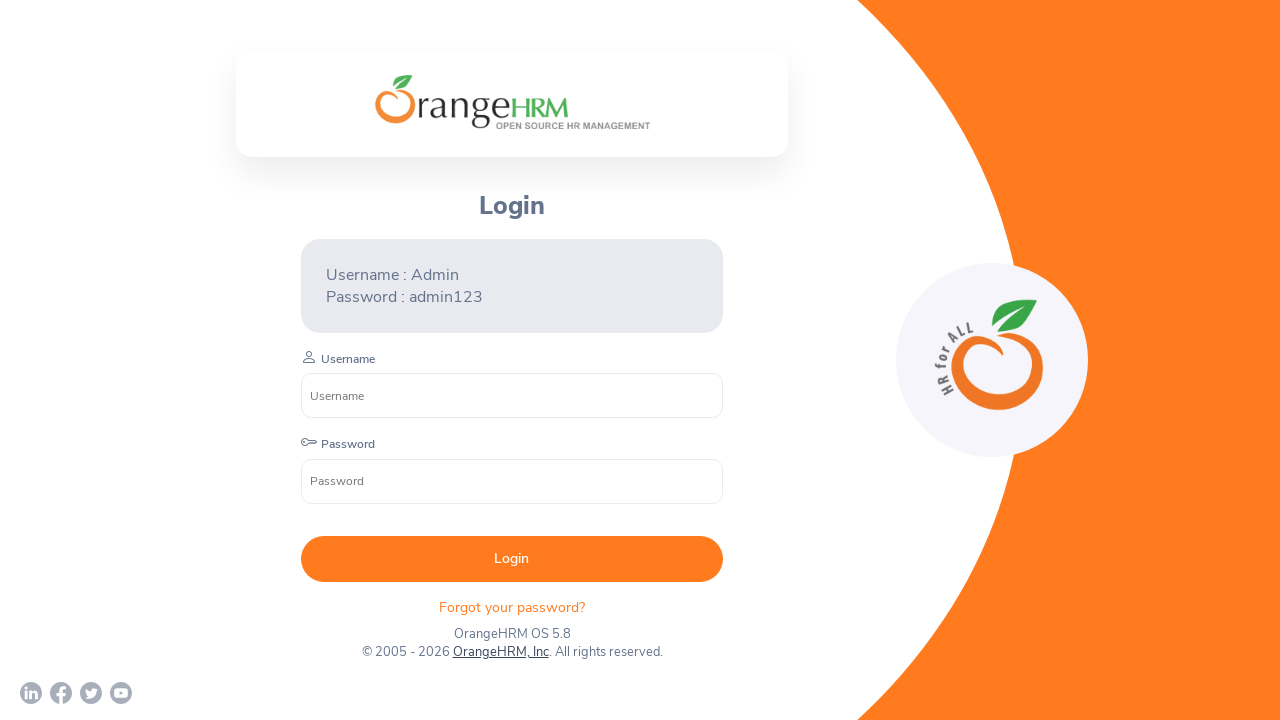

Captured new child window/page
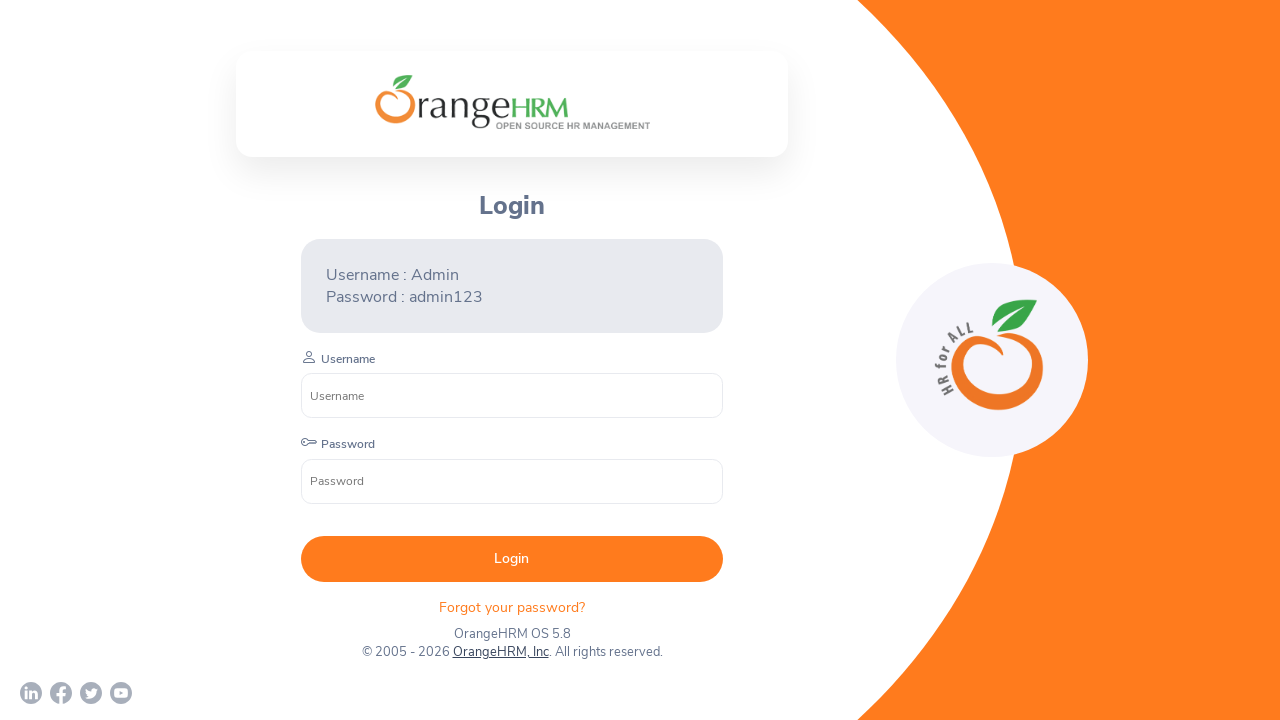

Child window loaded successfully
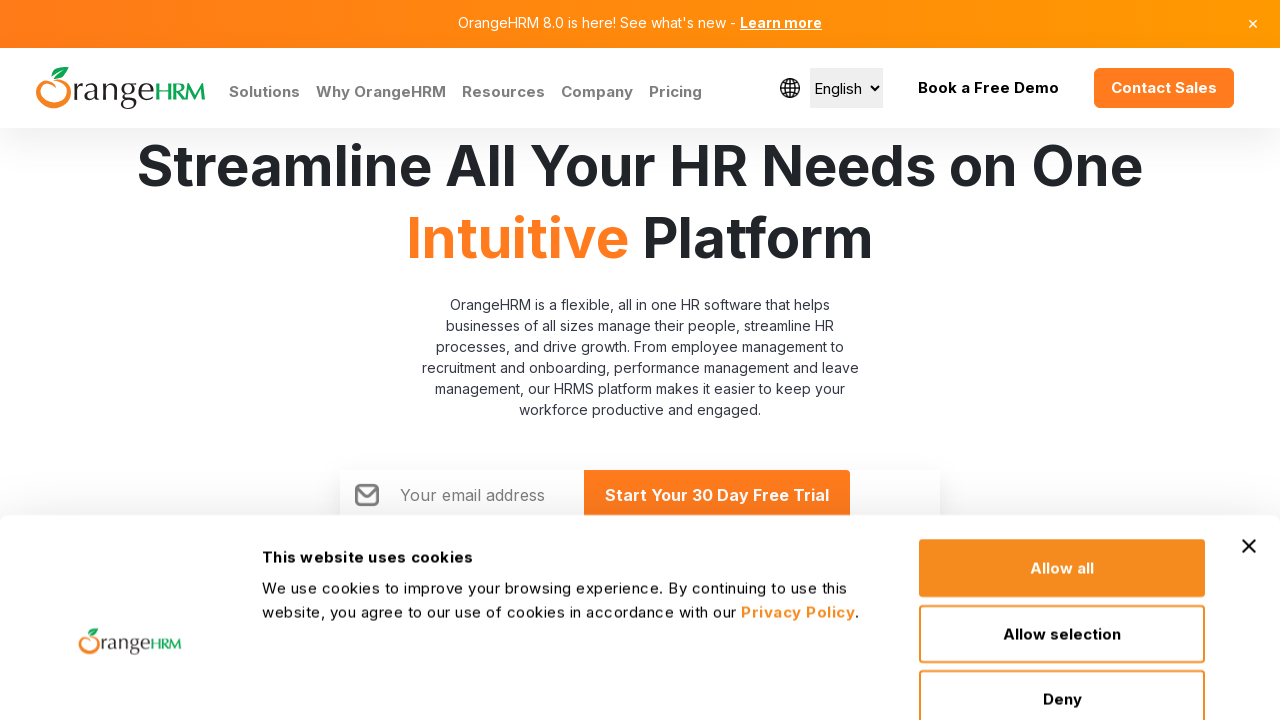

Parent window title: OrangeHRM, Child window title: Human Resources Management Software | HRMS | OrangeHRM
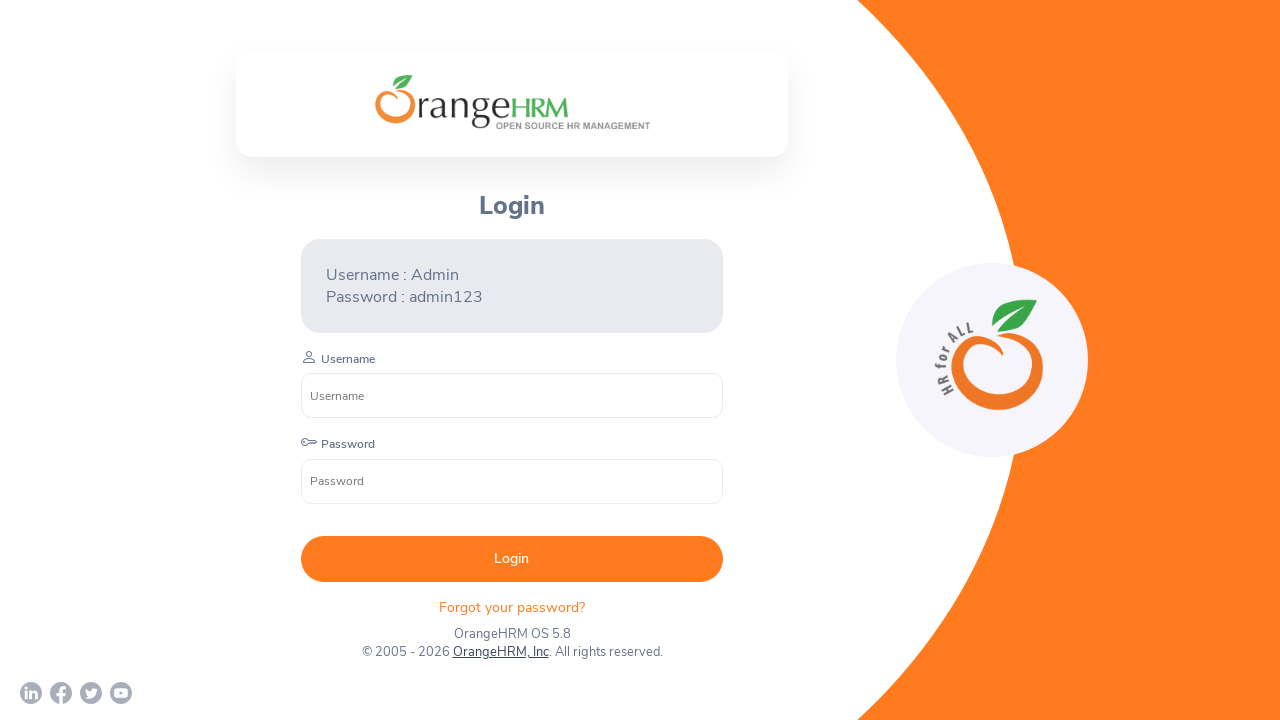

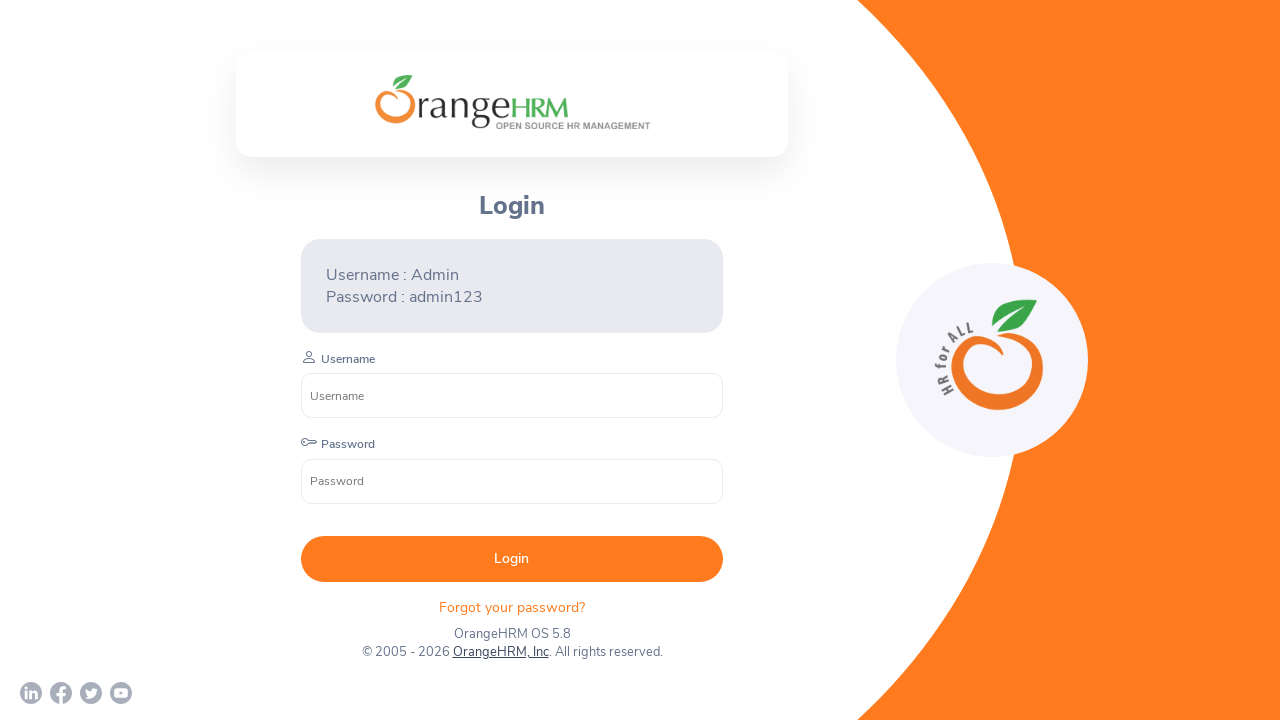